Navigates to WebdriverIO documentation and randomly clicks links in the table of contents to test page navigation. The original infinite loop is converted to a finite number of iterations.

Starting URL: https://webdriver.io/docs/gettingstarted.html

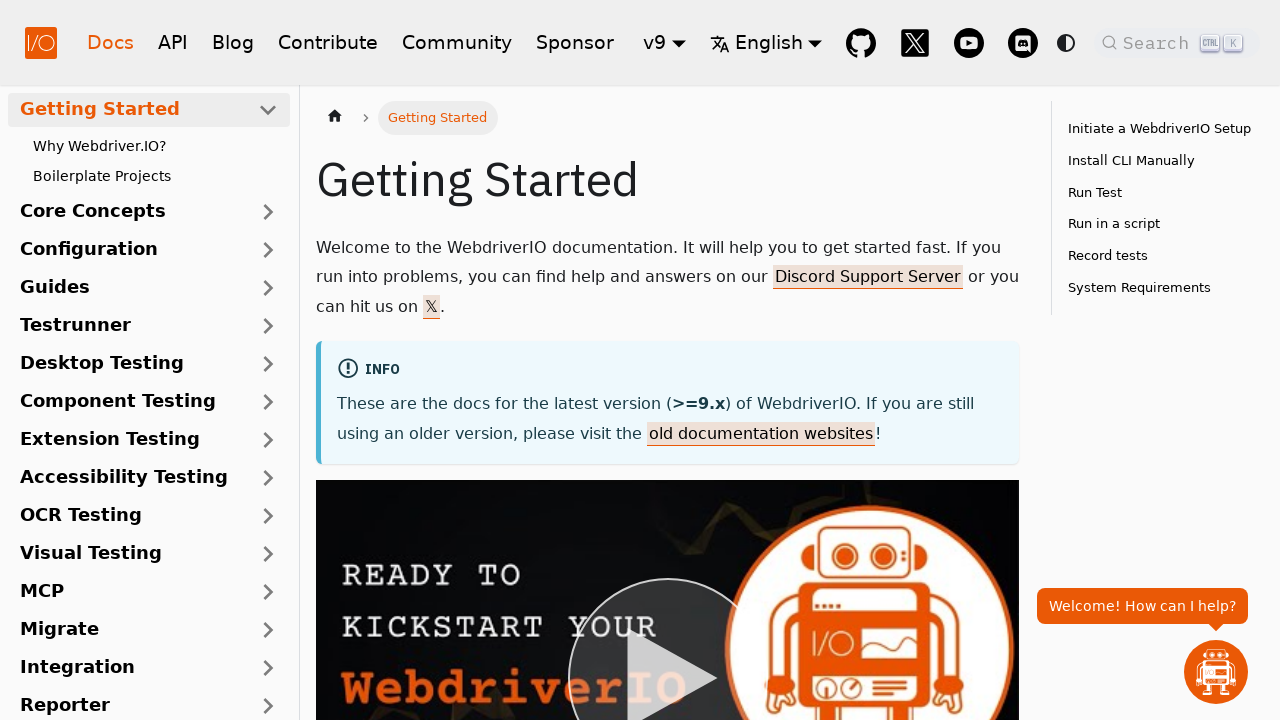

Waited for table of contents links to load
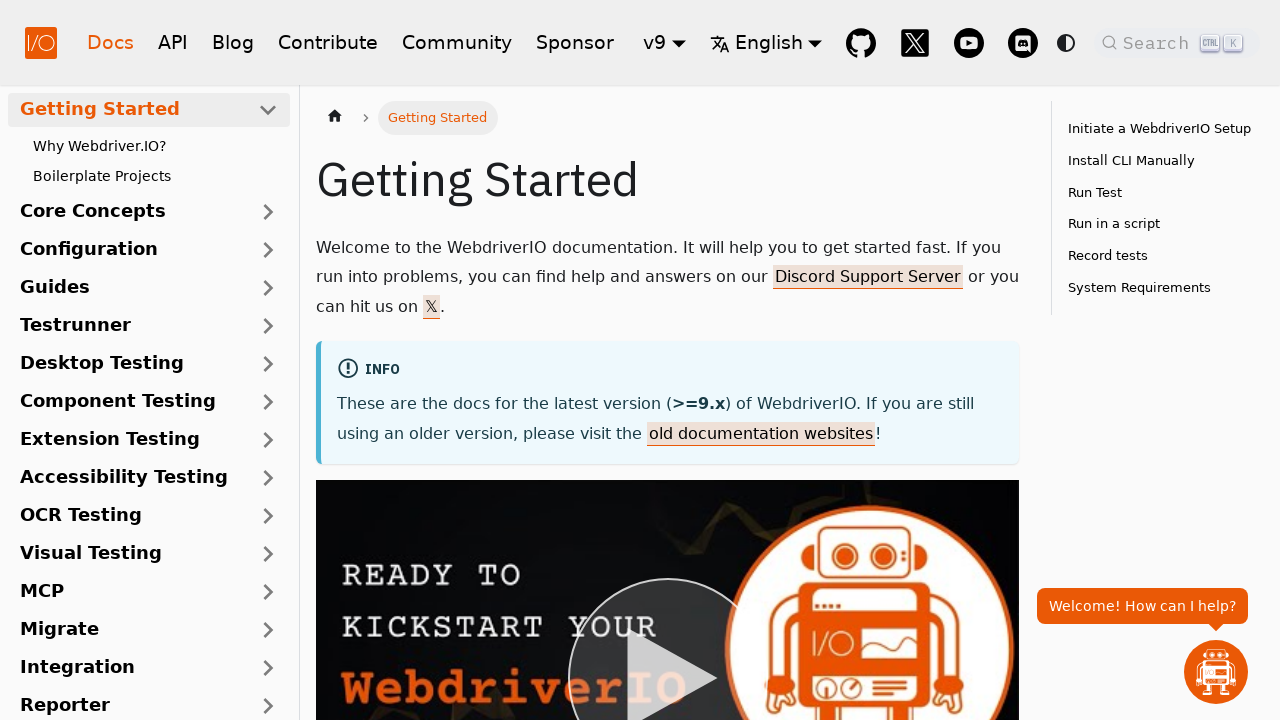

Retrieved 6 table of contents links
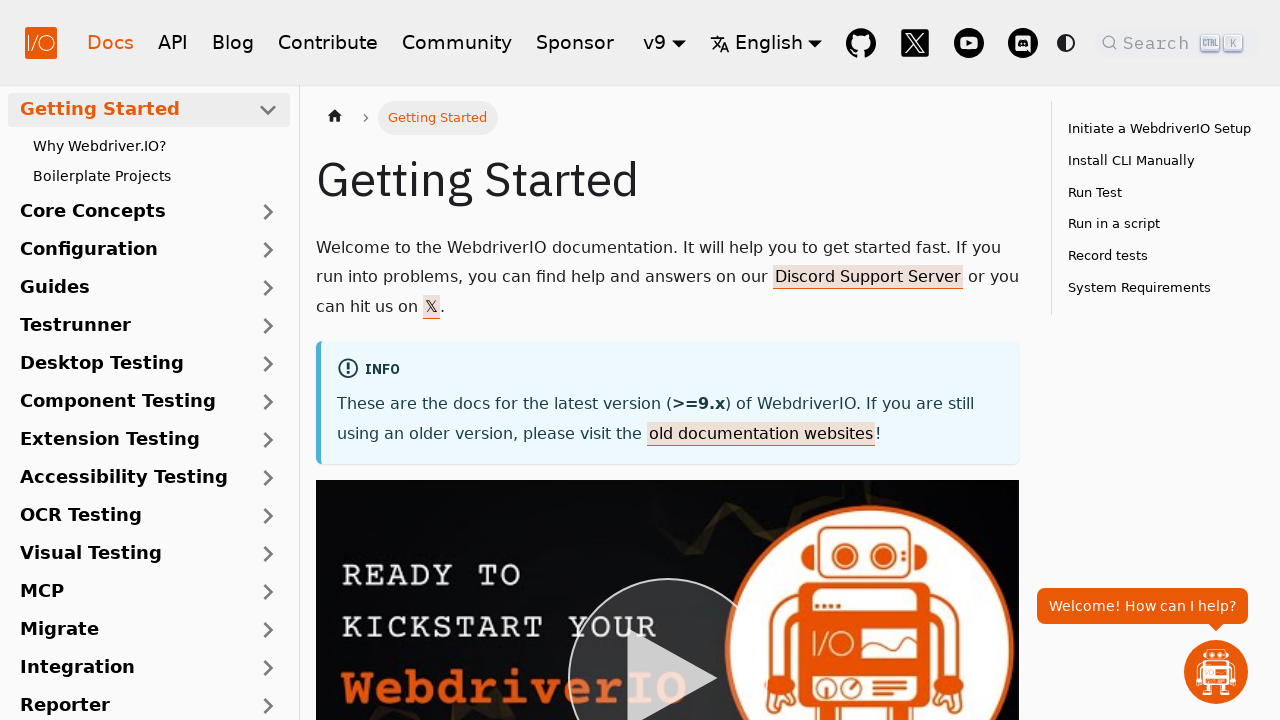

Selected random link at index 4
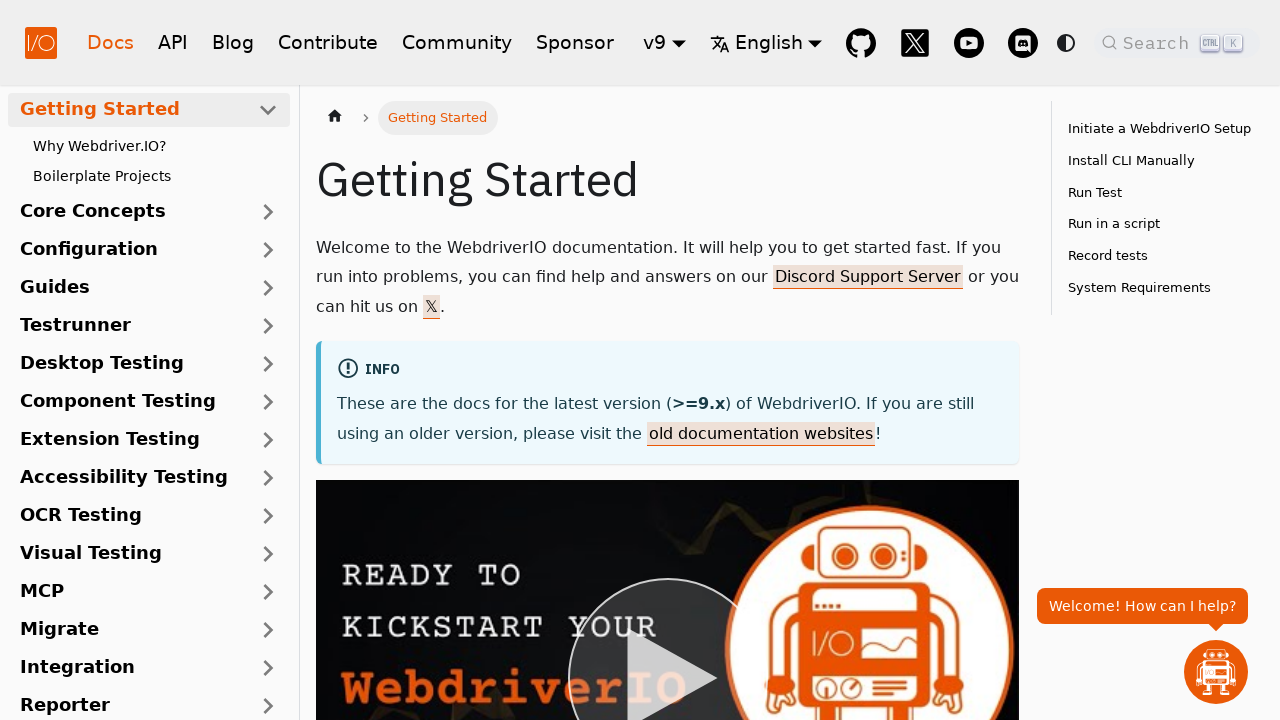

Clicked the randomly selected table of contents link at (1162, 256) on .table-of-contents a >> nth=4
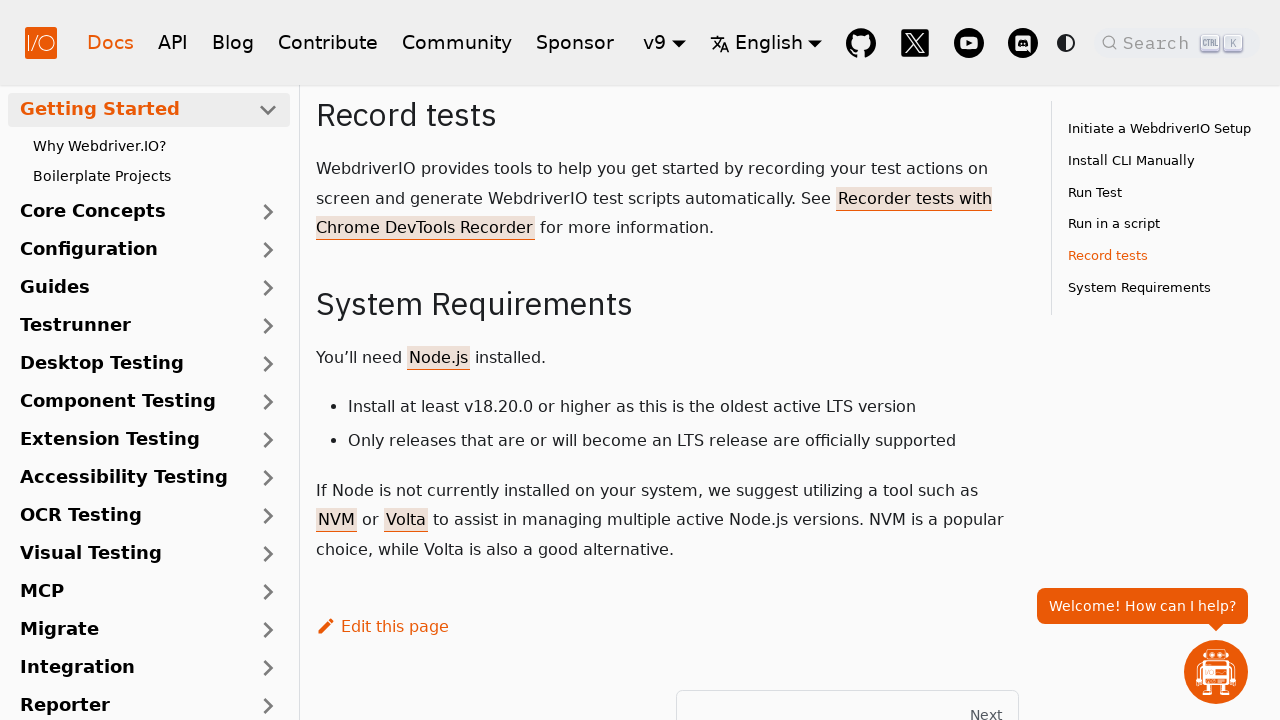

Page navigation completed and DOM content loaded
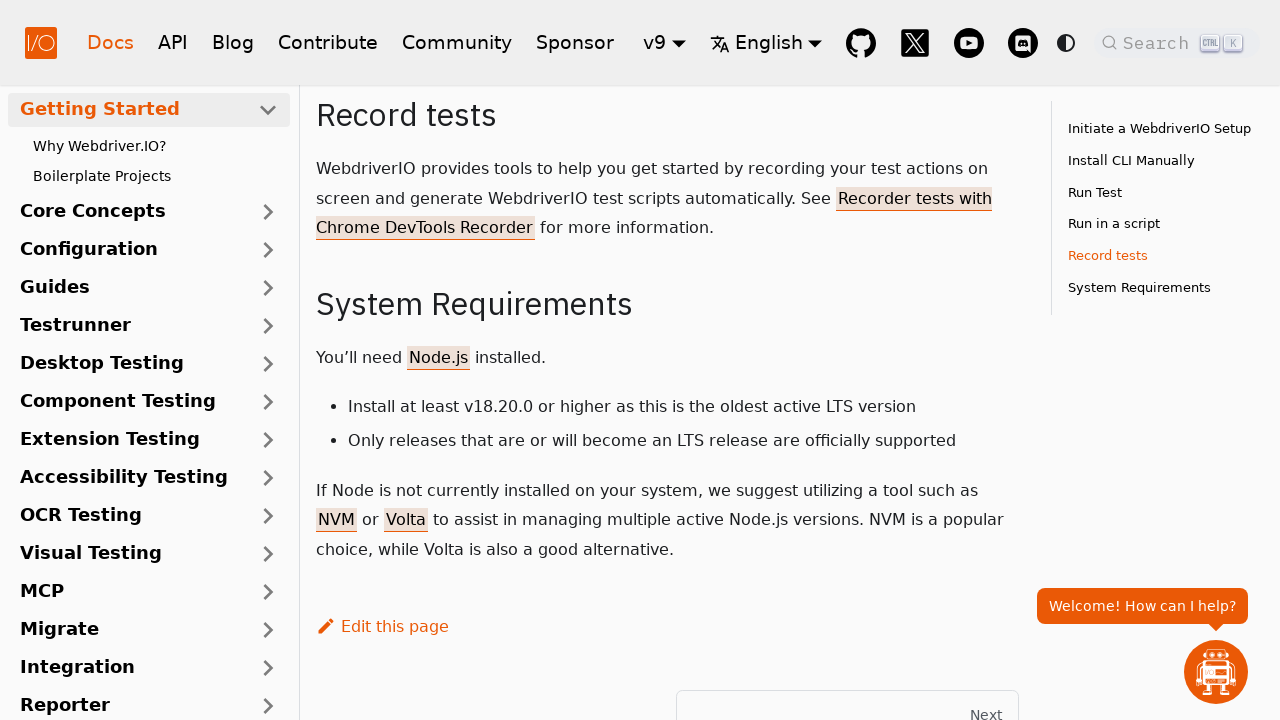

Waited for table of contents links to load
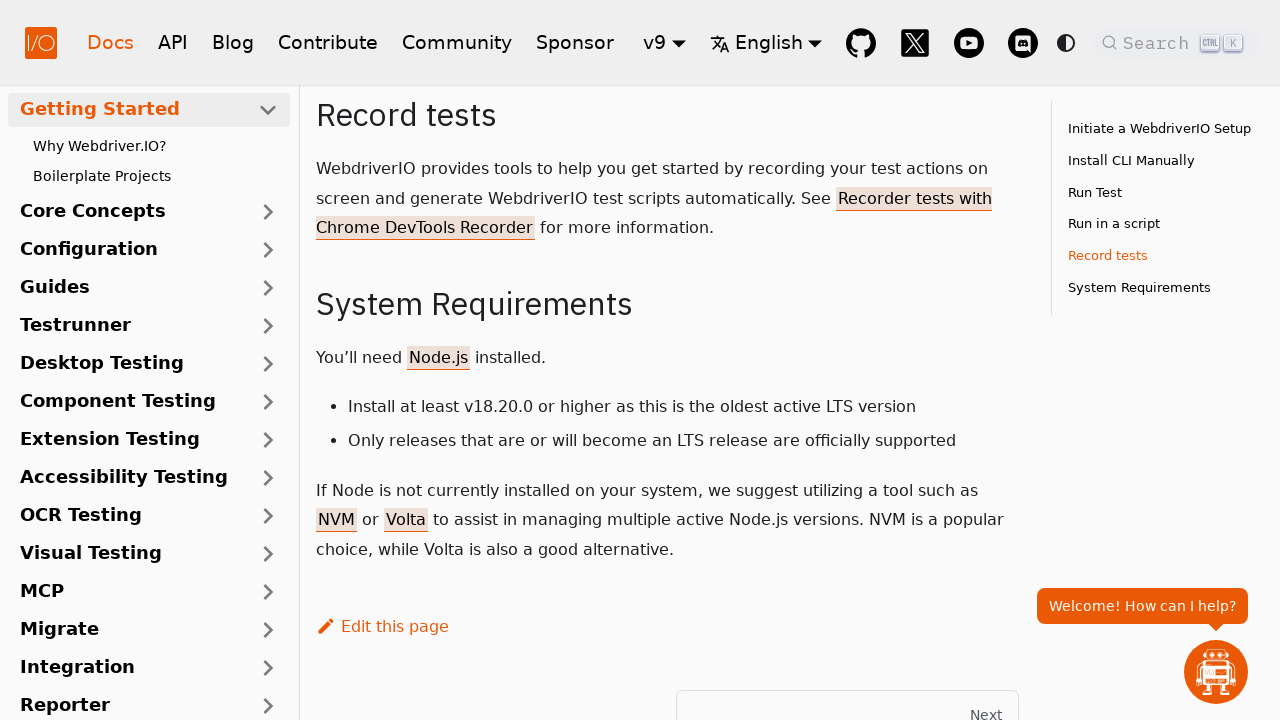

Retrieved 6 table of contents links
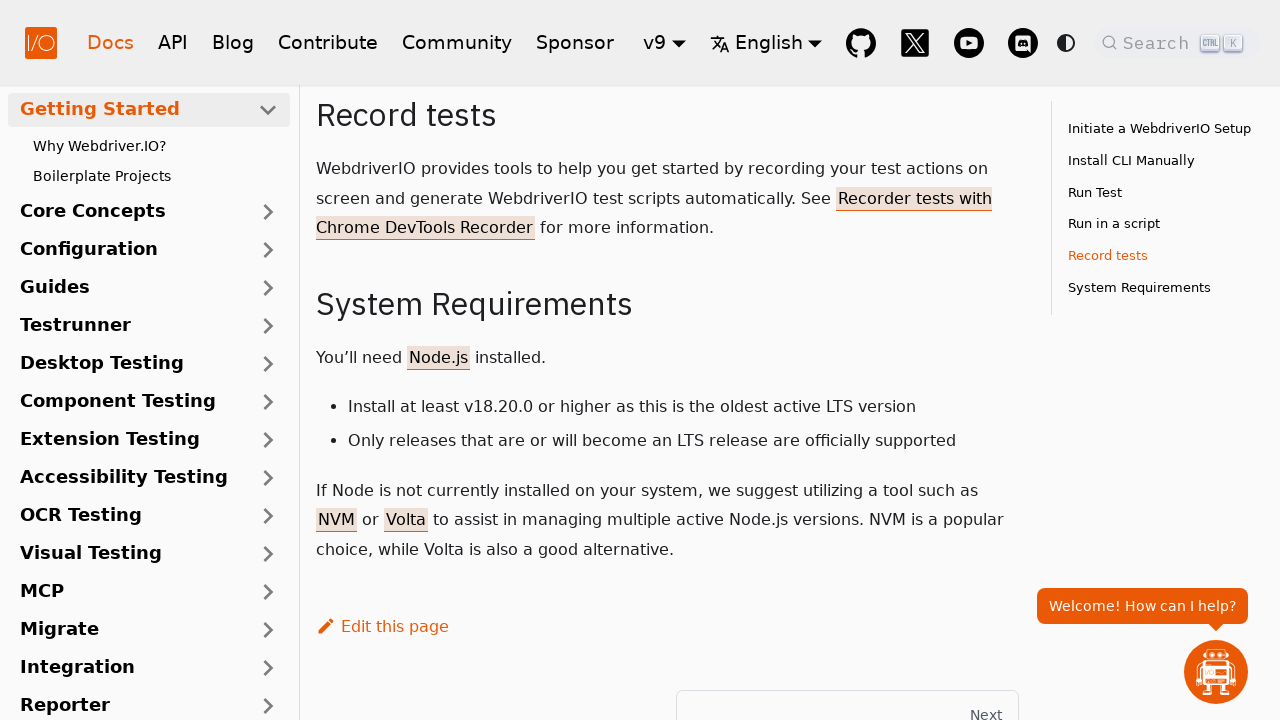

Selected random link at index 1
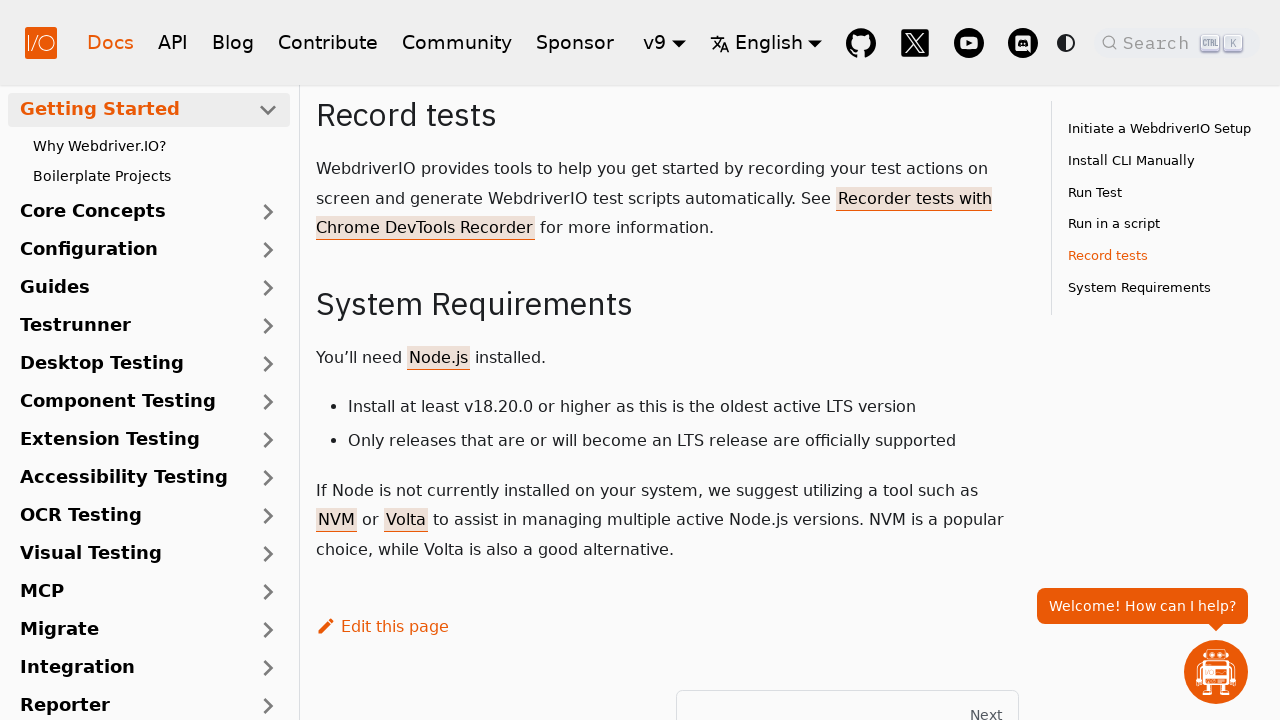

Clicked the randomly selected table of contents link at (1162, 160) on .table-of-contents a >> nth=1
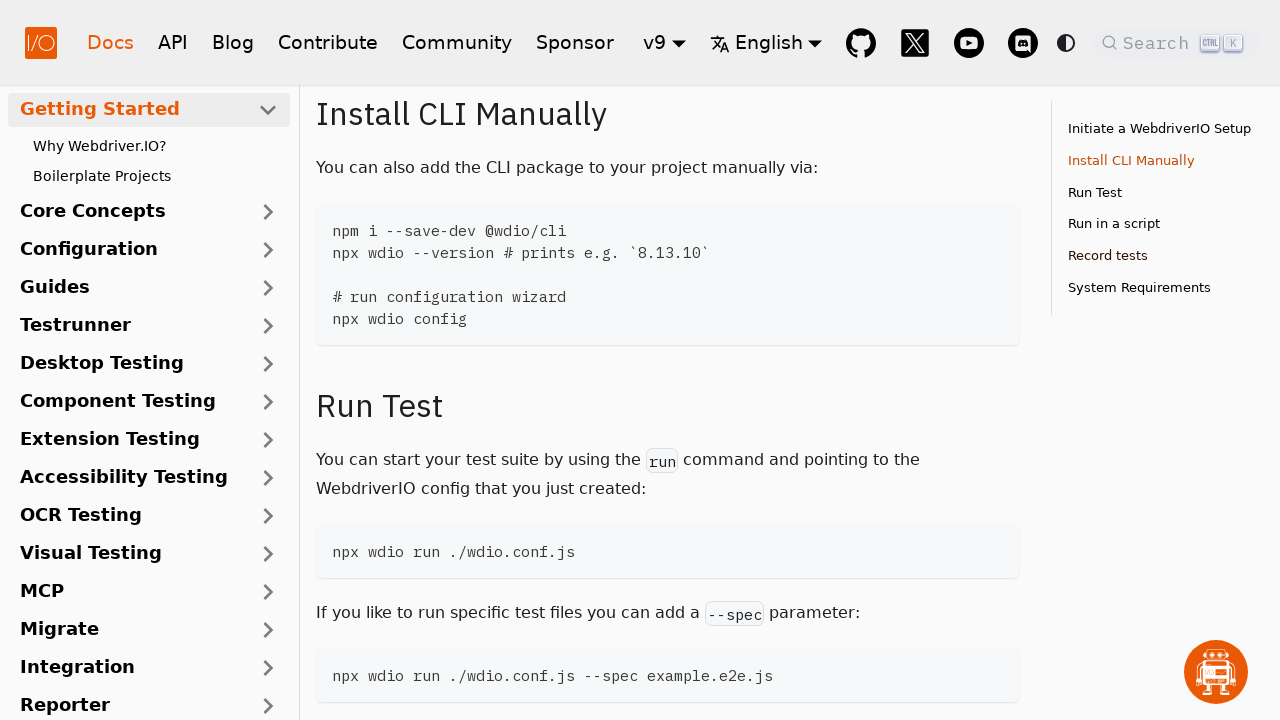

Page navigation completed and DOM content loaded
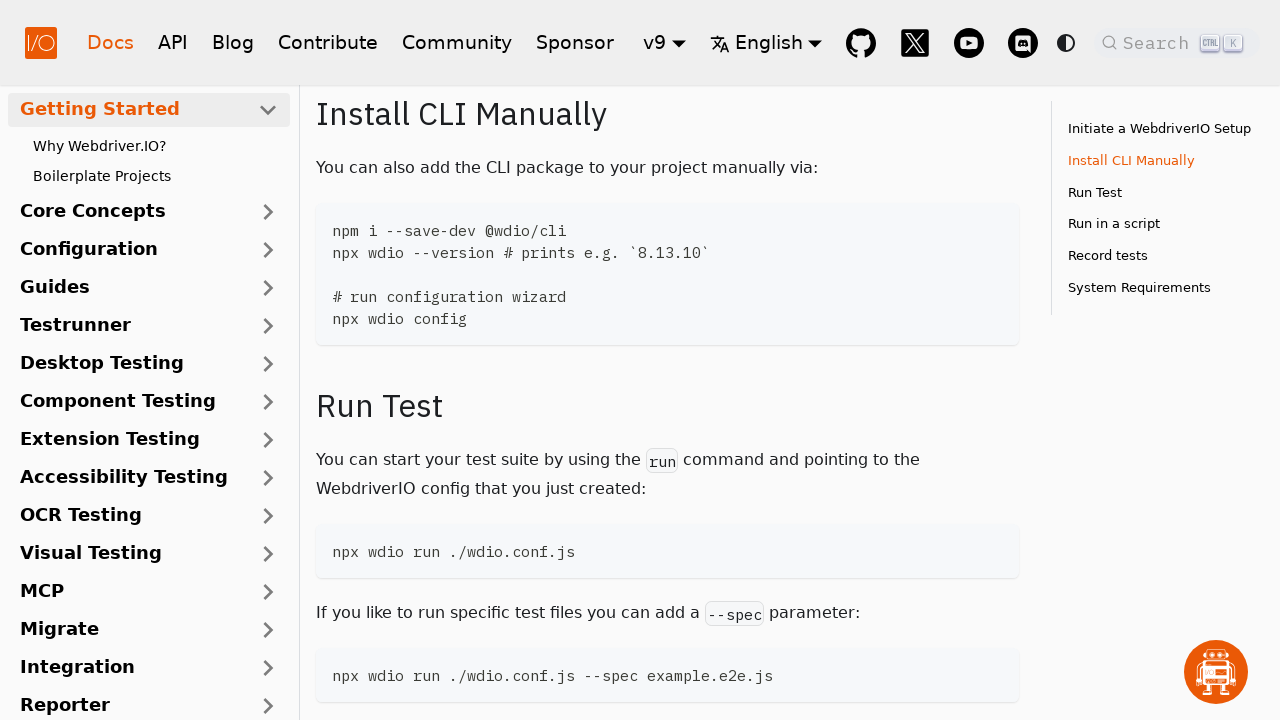

Waited for table of contents links to load
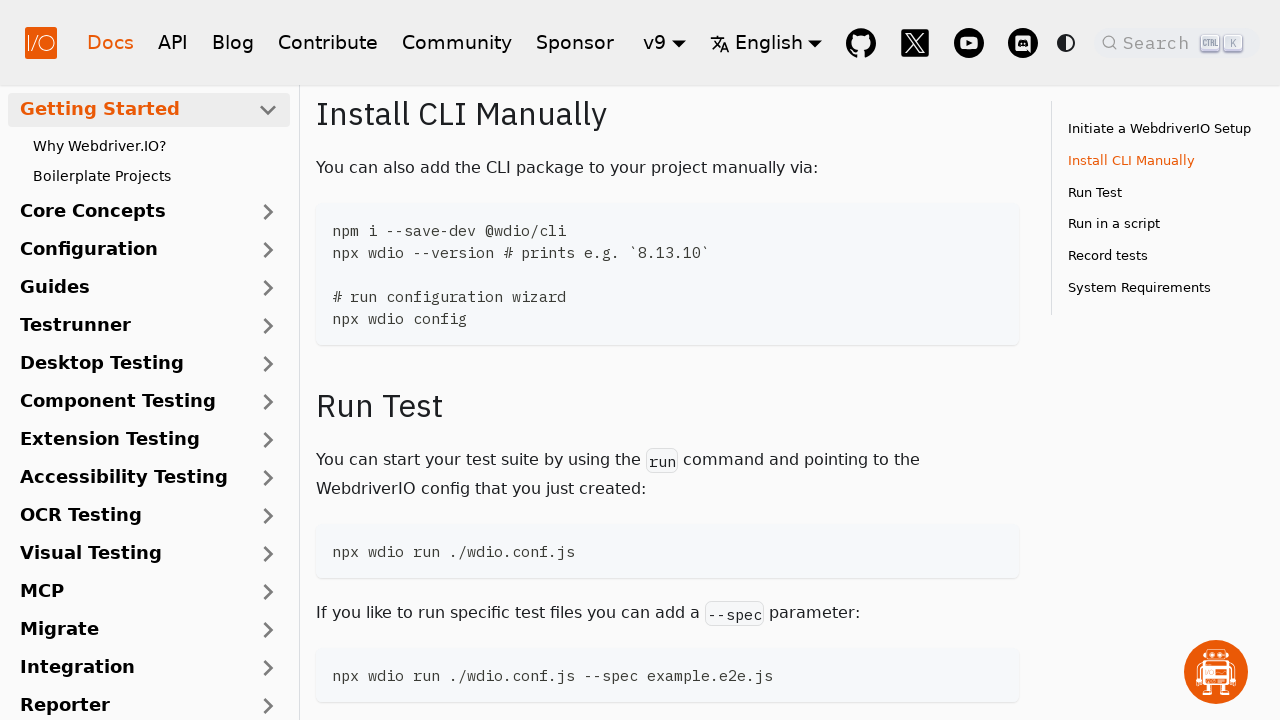

Retrieved 6 table of contents links
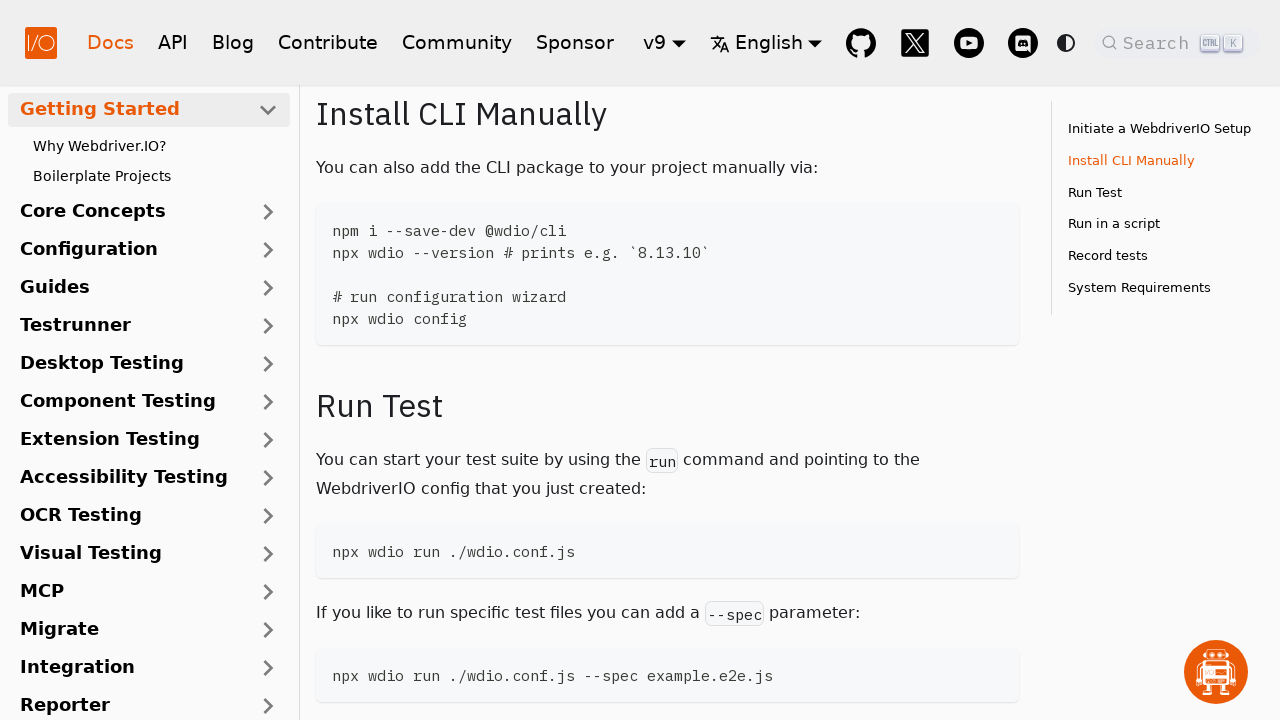

Selected random link at index 2
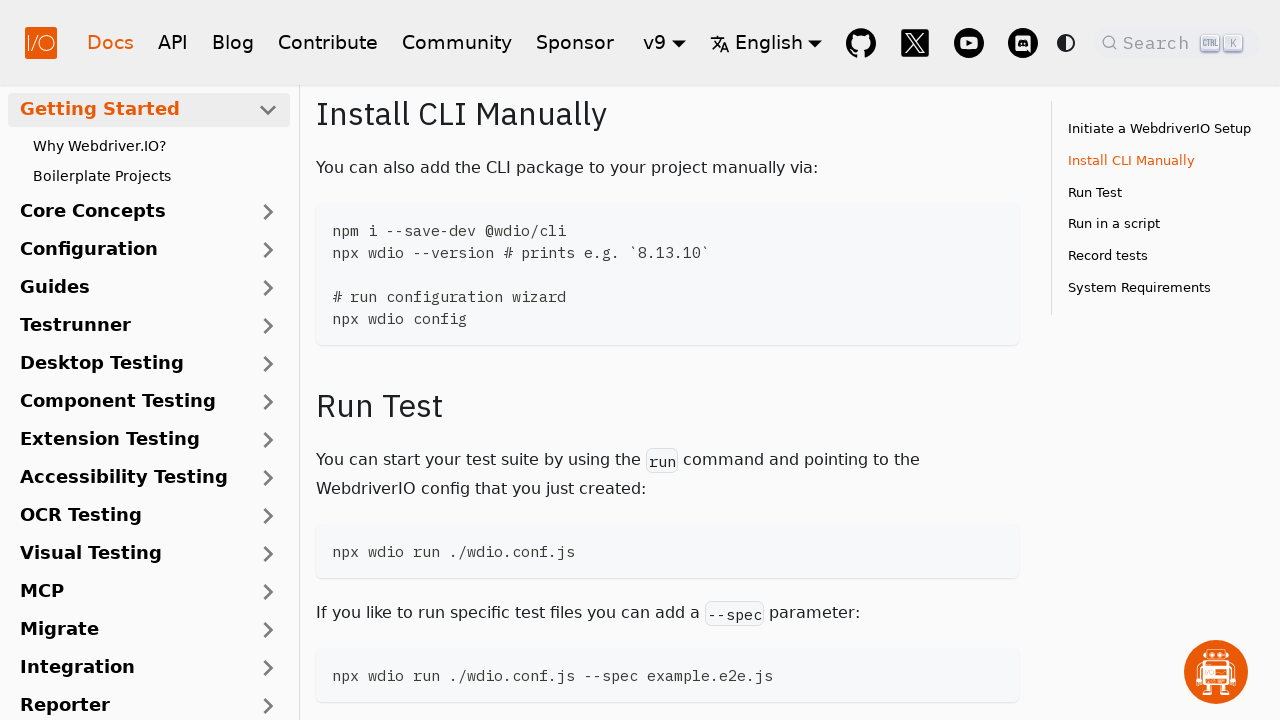

Clicked the randomly selected table of contents link at (1162, 192) on .table-of-contents a >> nth=2
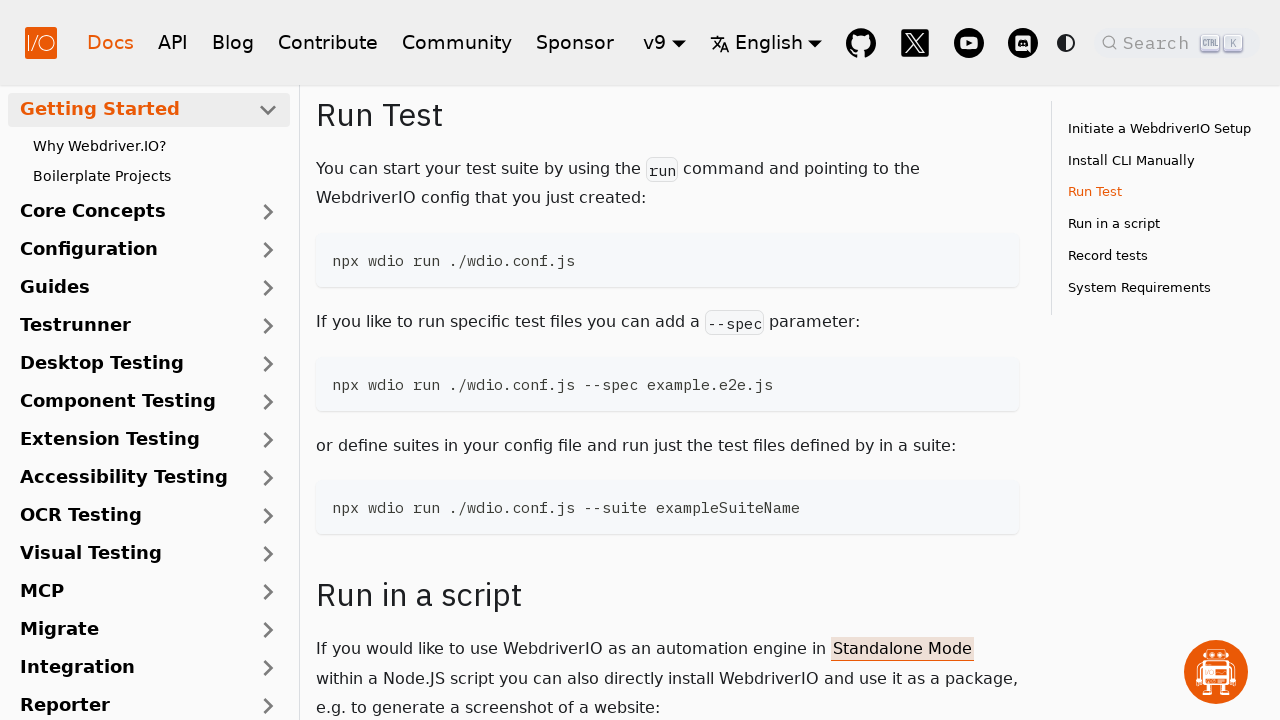

Page navigation completed and DOM content loaded
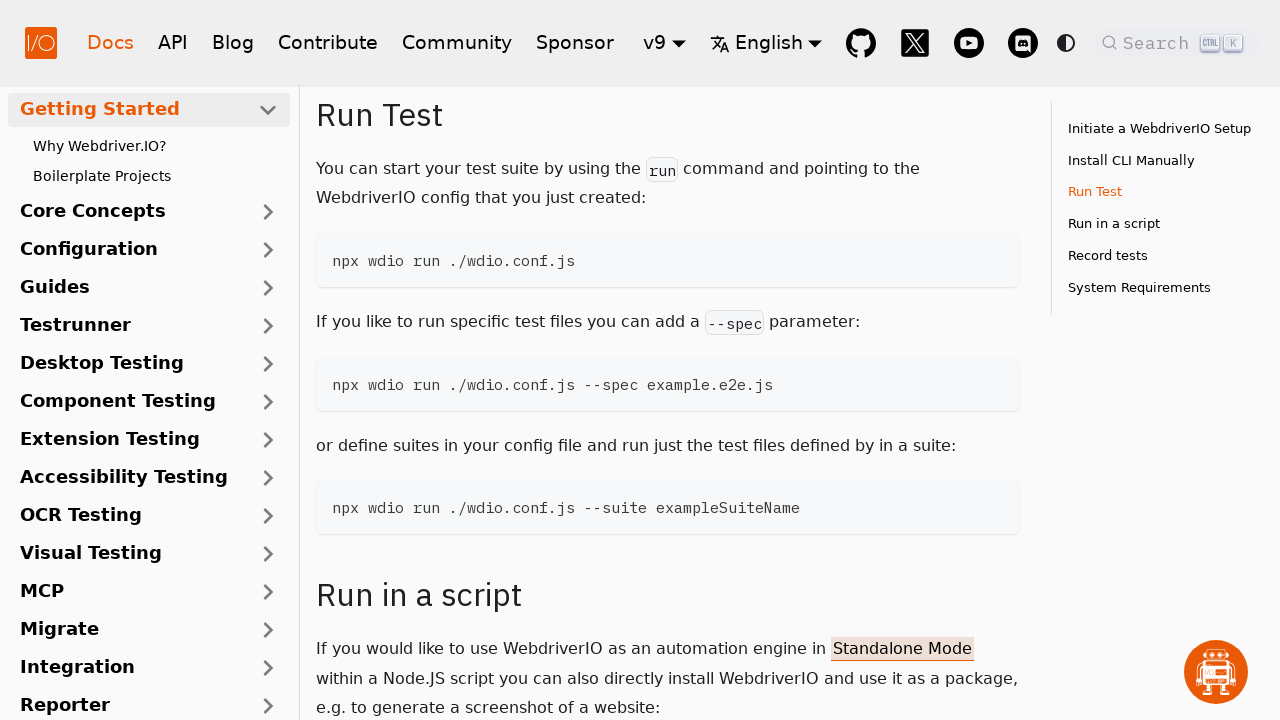

Waited for table of contents links to load
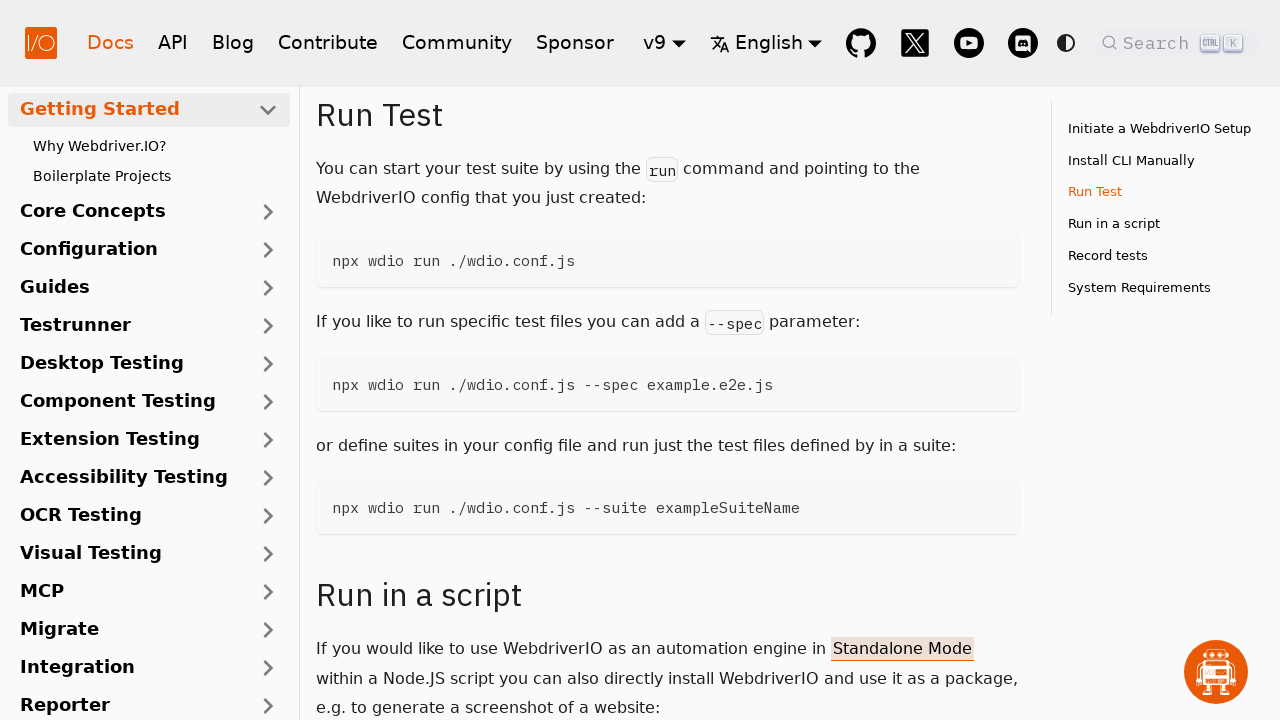

Retrieved 6 table of contents links
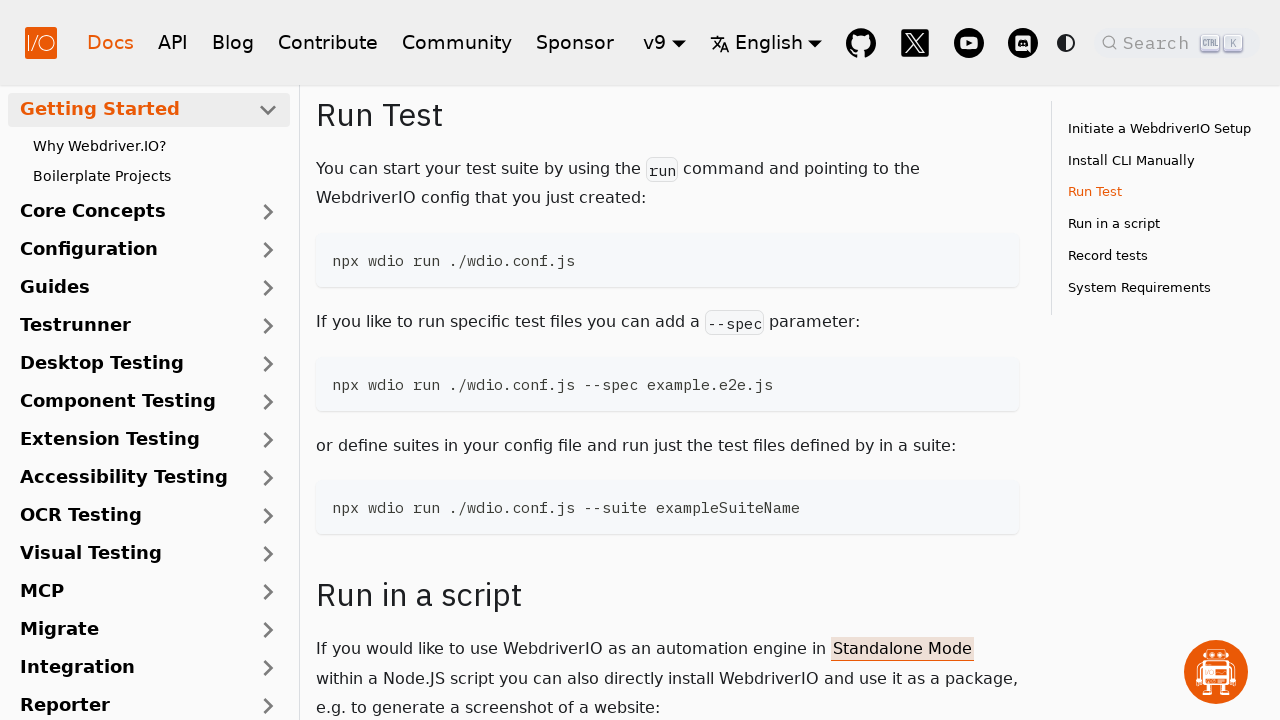

Selected random link at index 1
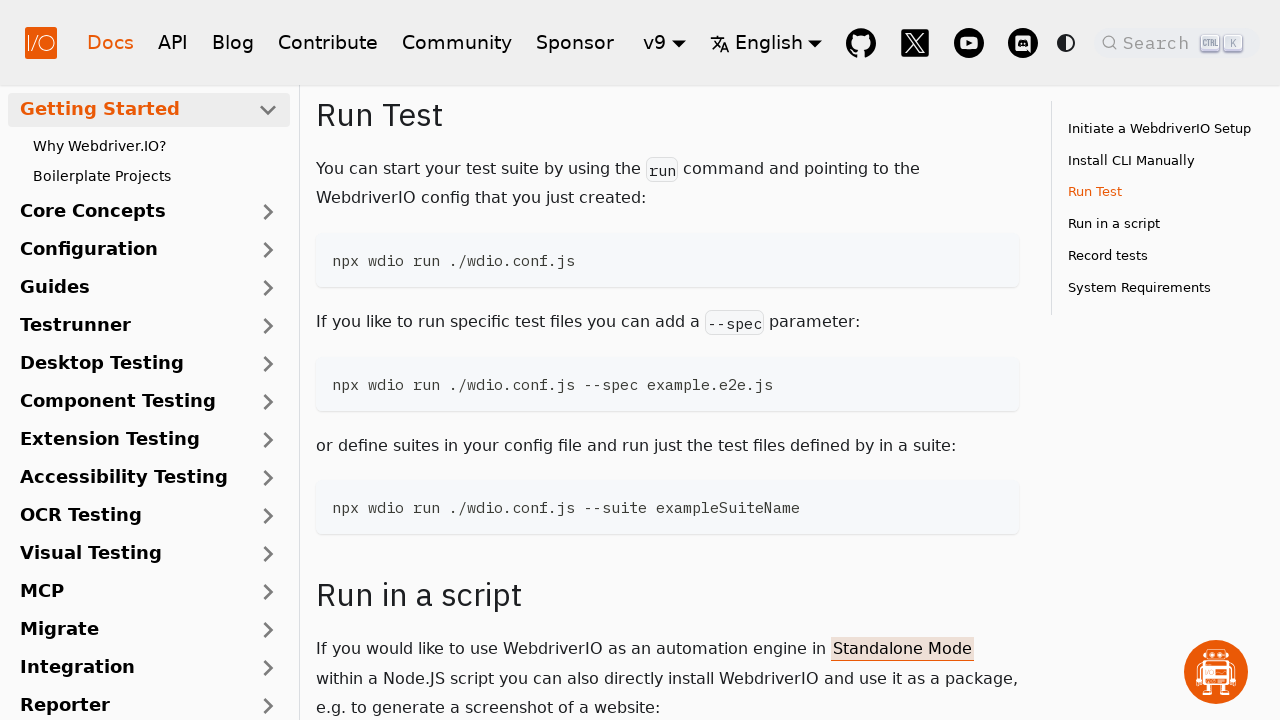

Clicked the randomly selected table of contents link at (1162, 160) on .table-of-contents a >> nth=1
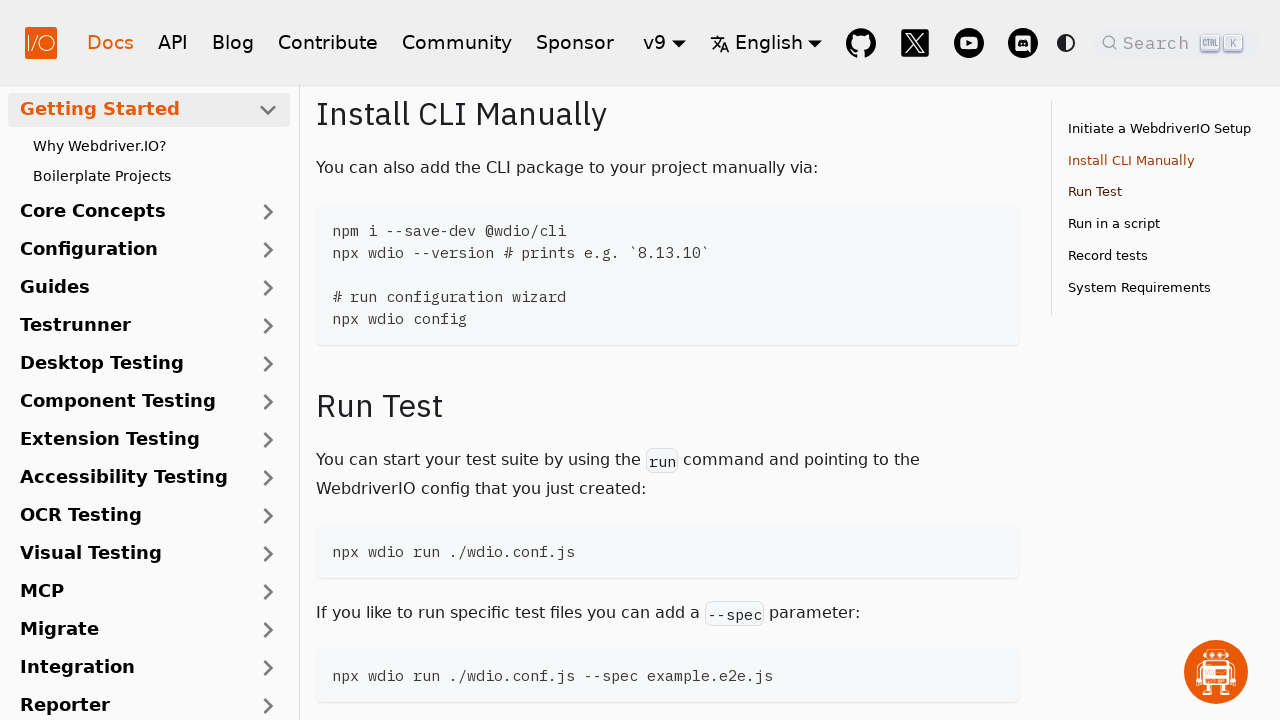

Page navigation completed and DOM content loaded
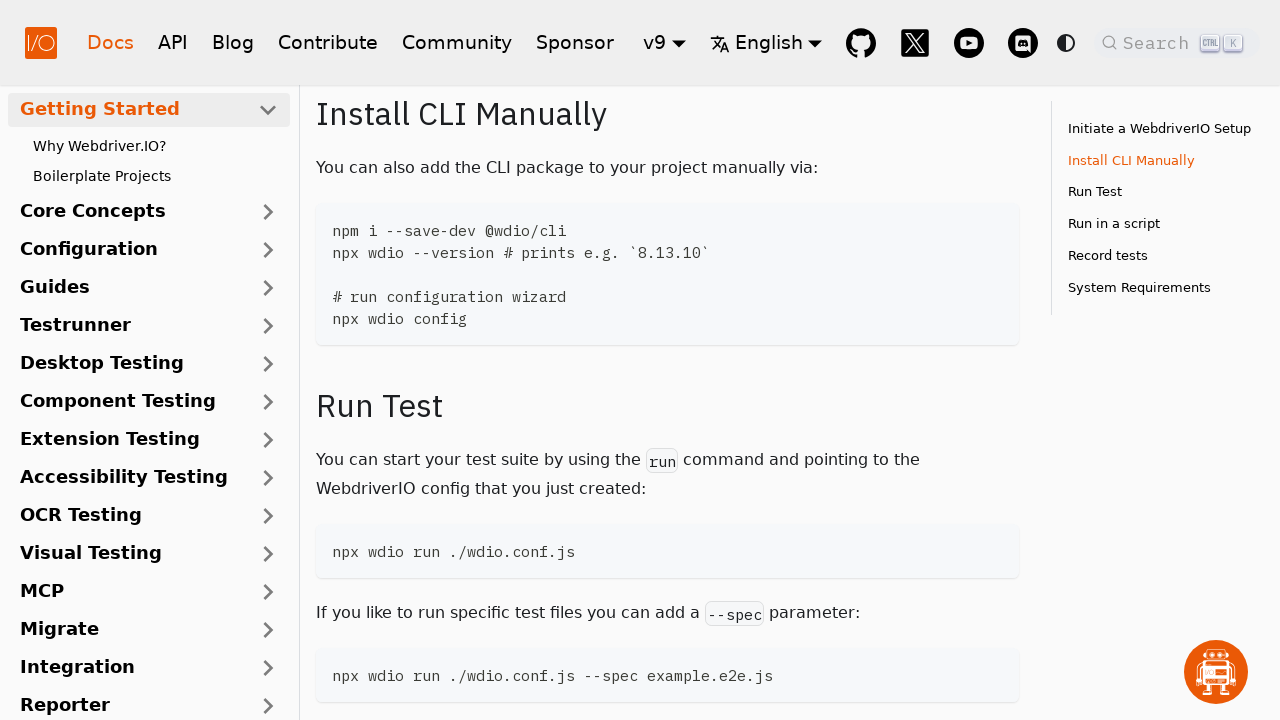

Waited for table of contents links to load
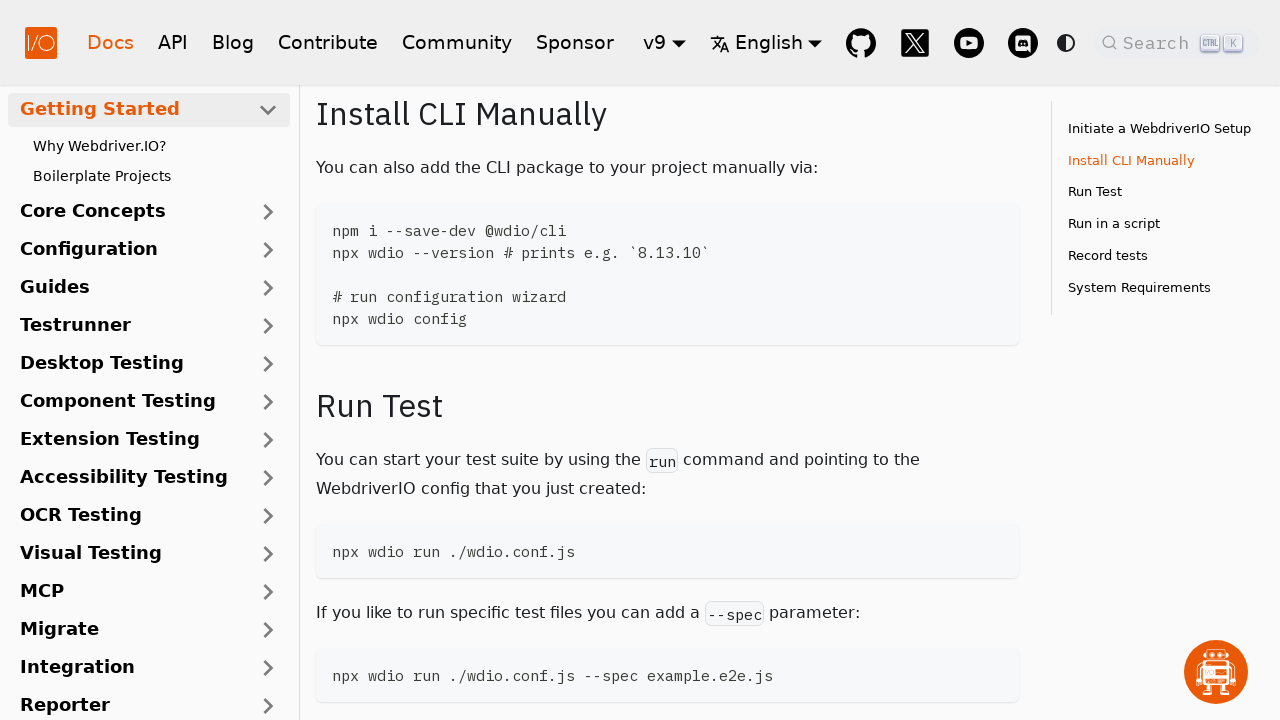

Retrieved 6 table of contents links
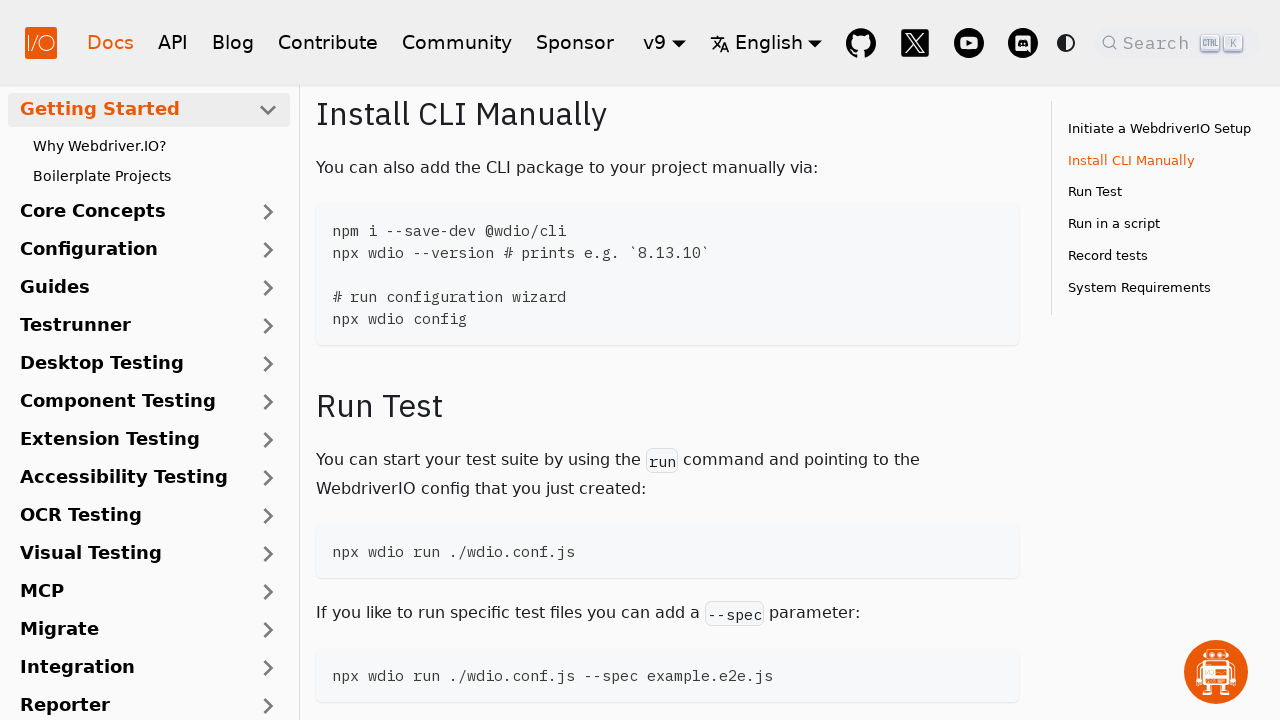

Selected random link at index 2
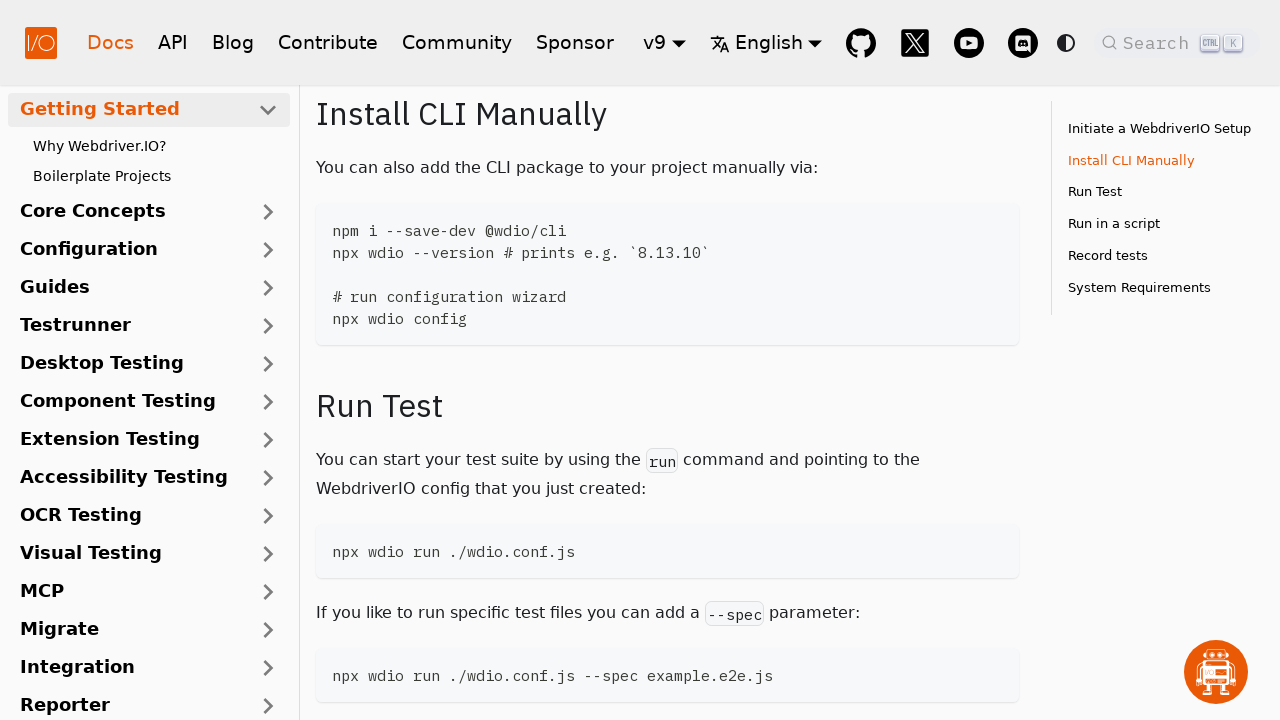

Clicked the randomly selected table of contents link at (1162, 192) on .table-of-contents a >> nth=2
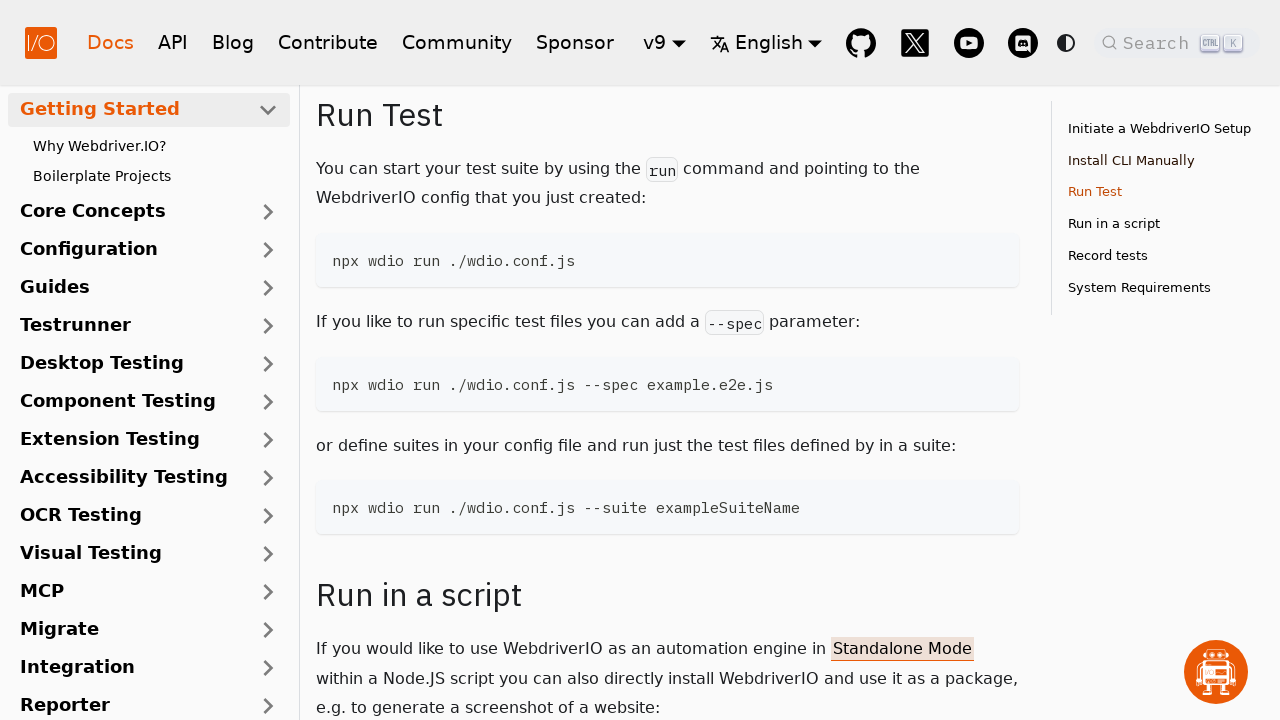

Page navigation completed and DOM content loaded
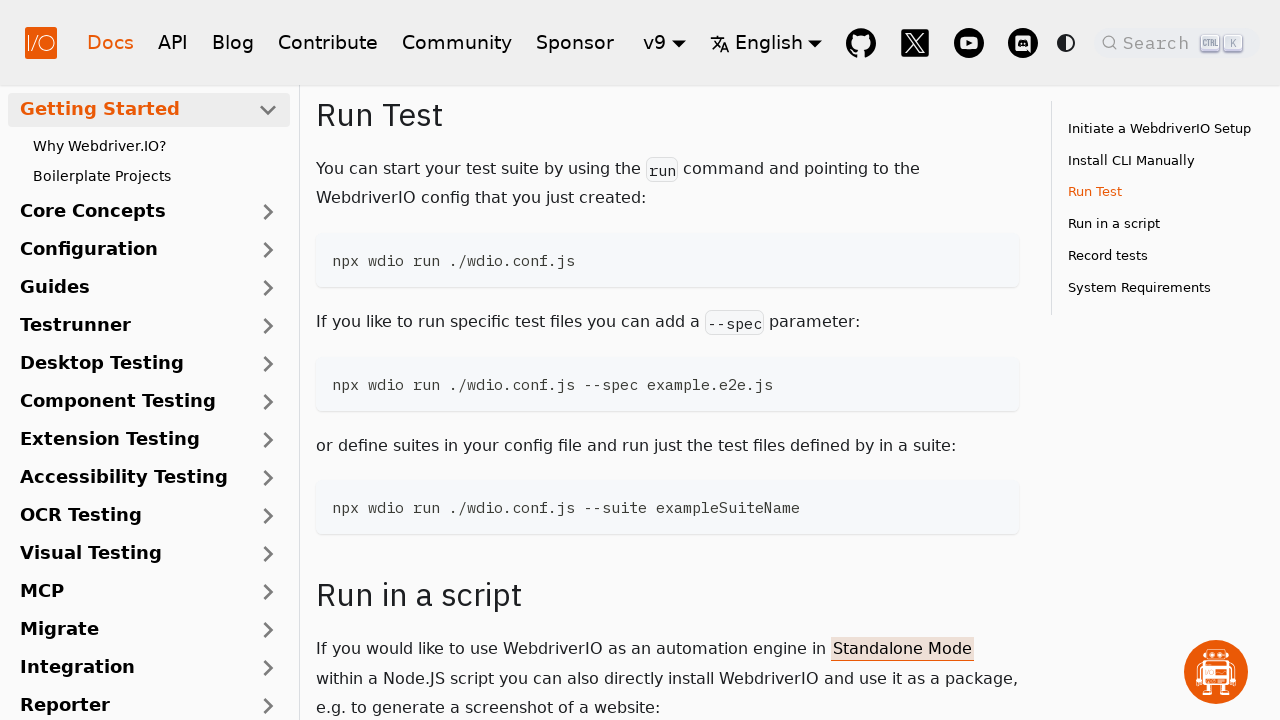

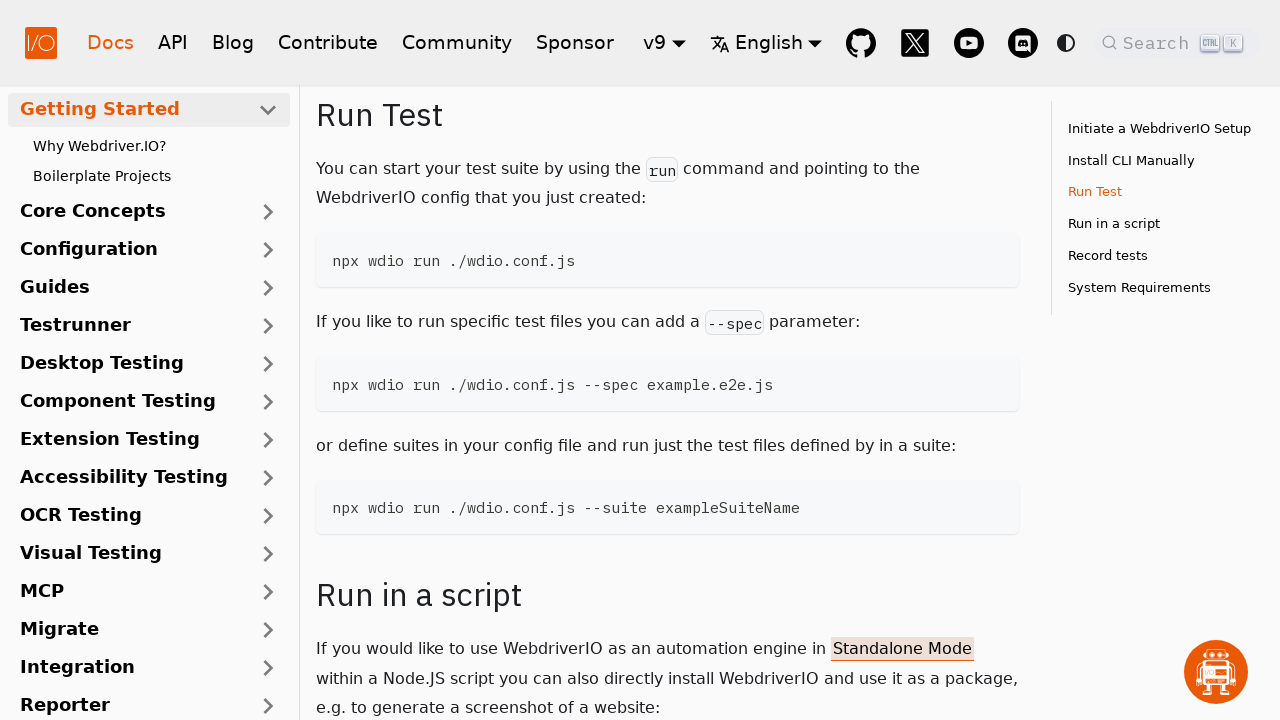